Tests window handling functionality by clicking a button that opens a new window, switching to it, and interacting with the new window

Starting URL: https://demo.automationtesting.in/Windows.html

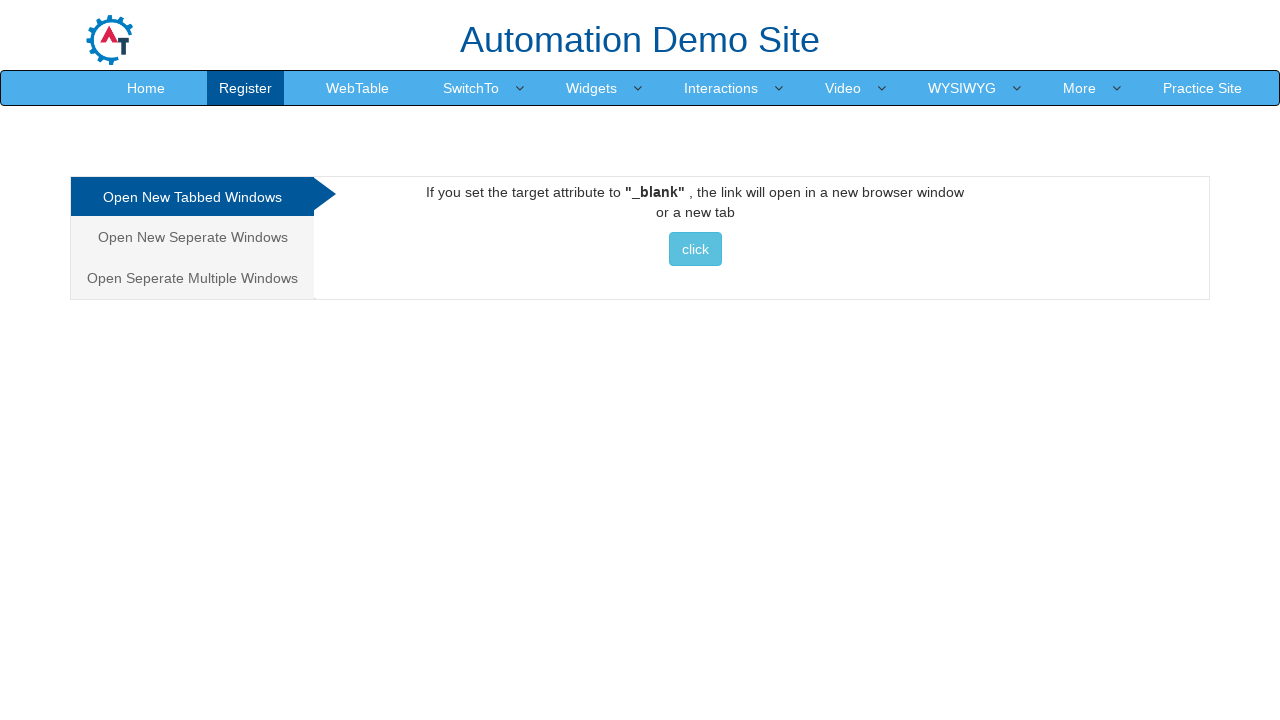

Clicked button to open new window at (695, 249) on xpath=//button[text()='    click   ']
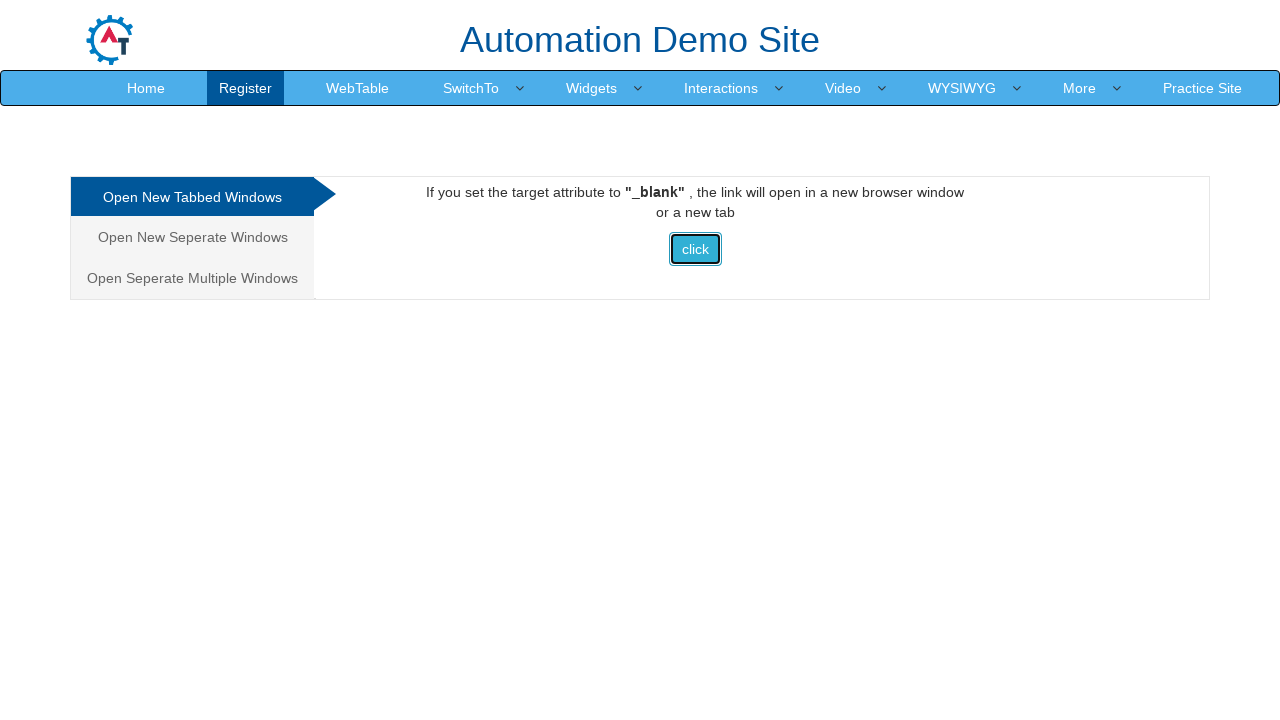

New window opened and retrieved
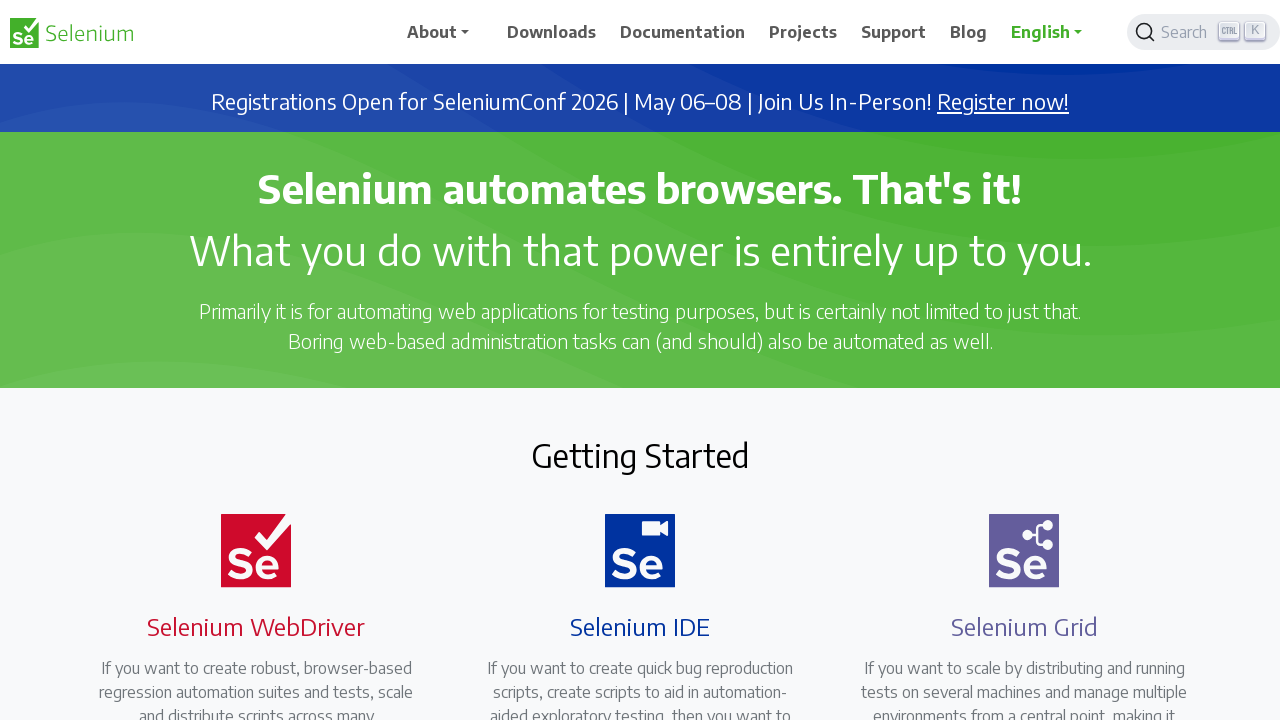

Clicked downloads link in new window at (552, 32) on xpath=//a[@href='/downloads']
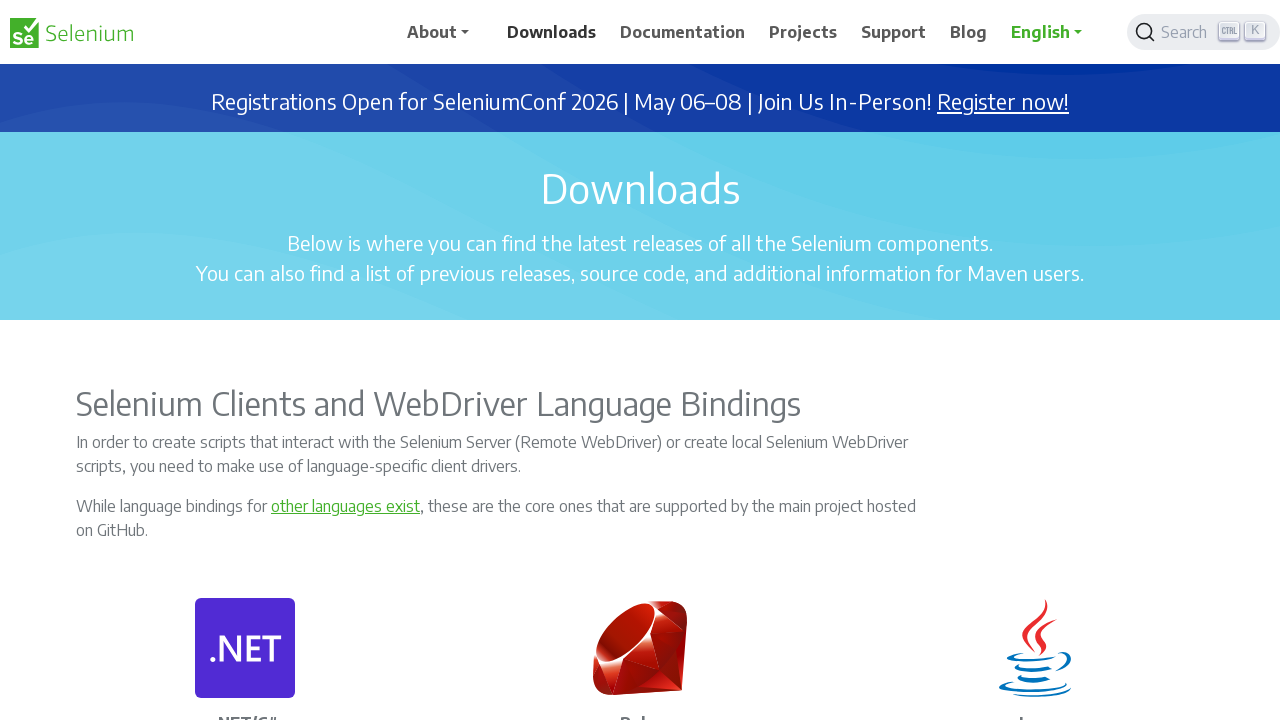

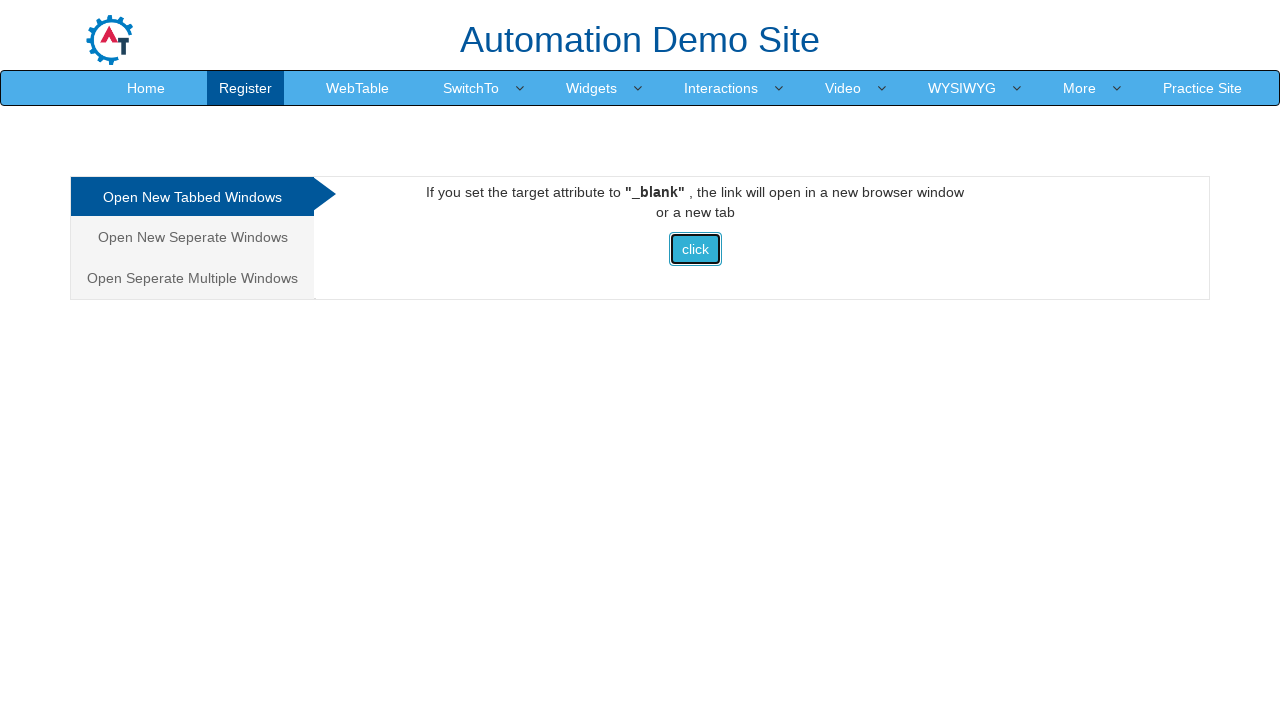